Tests a jQuery UI price range slider by dragging the minimum slider to the right and the maximum slider to the left to adjust the price range

Starting URL: https://www.jqueryscript.net/demo/Price-Range-Slider-jQuery-UI/

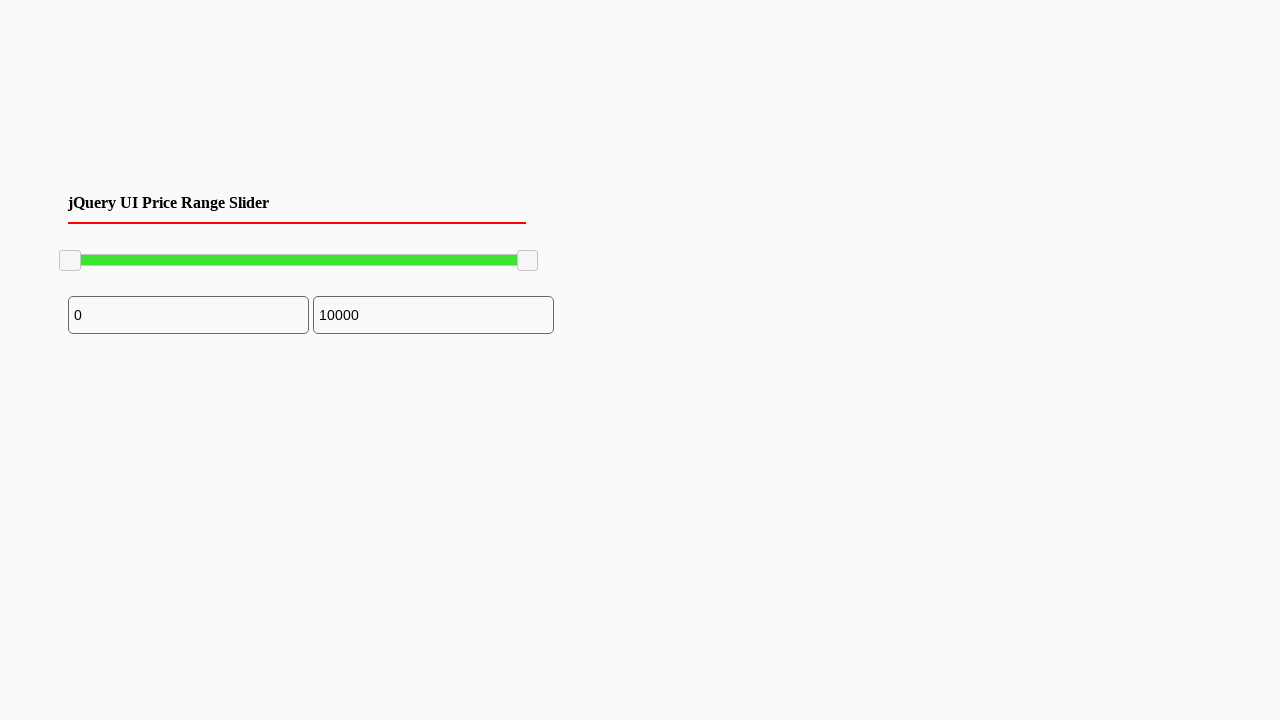

Minimum slider handle became visible
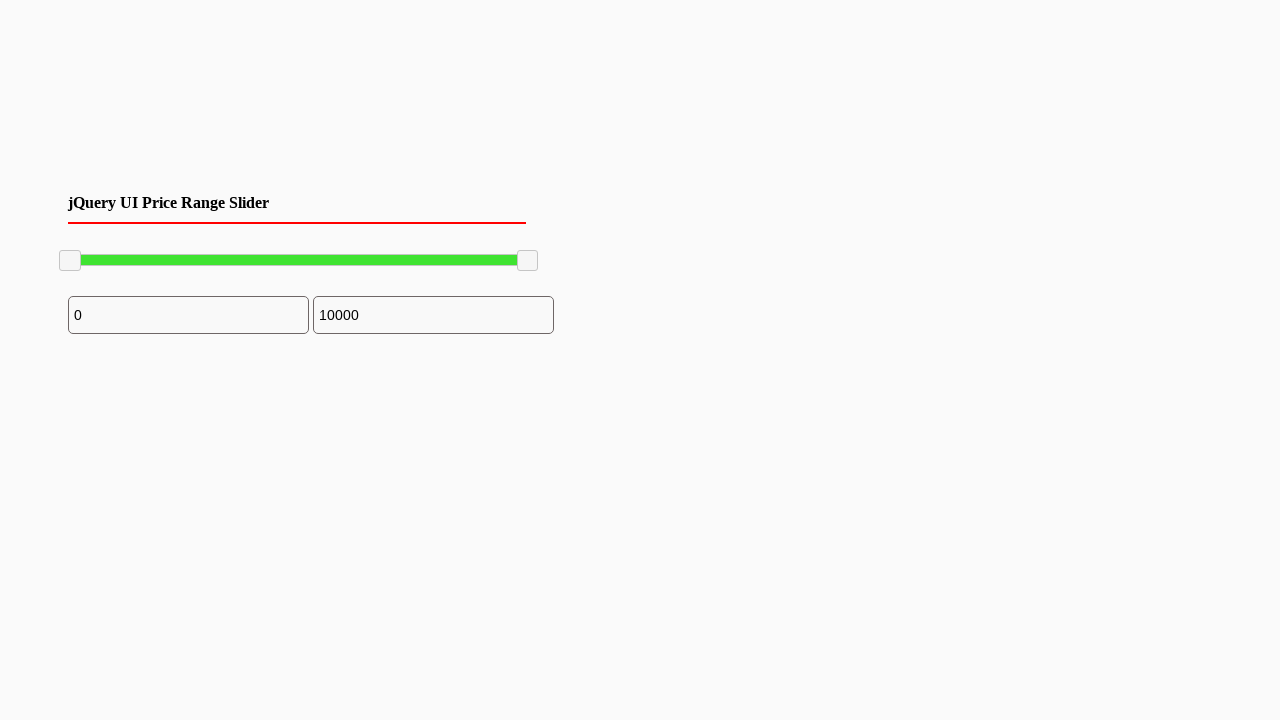

Maximum slider handle became visible
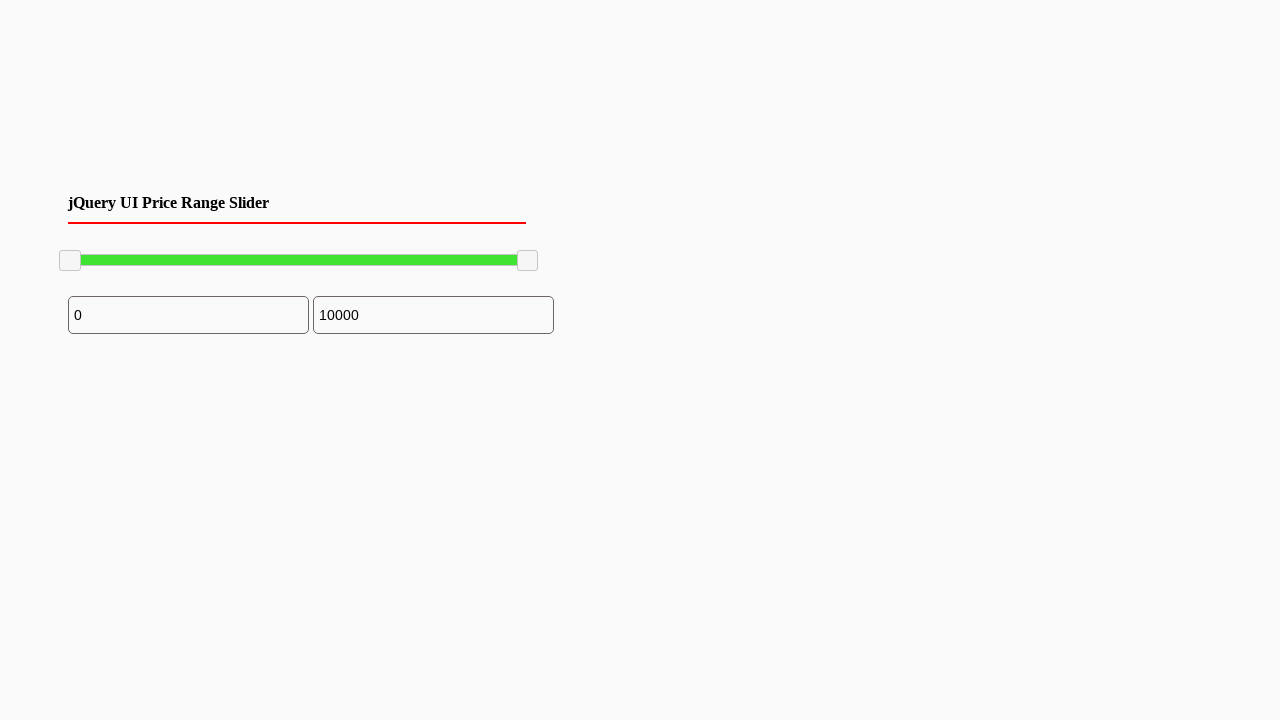

Moved mouse to minimum slider handle at (70, 261)
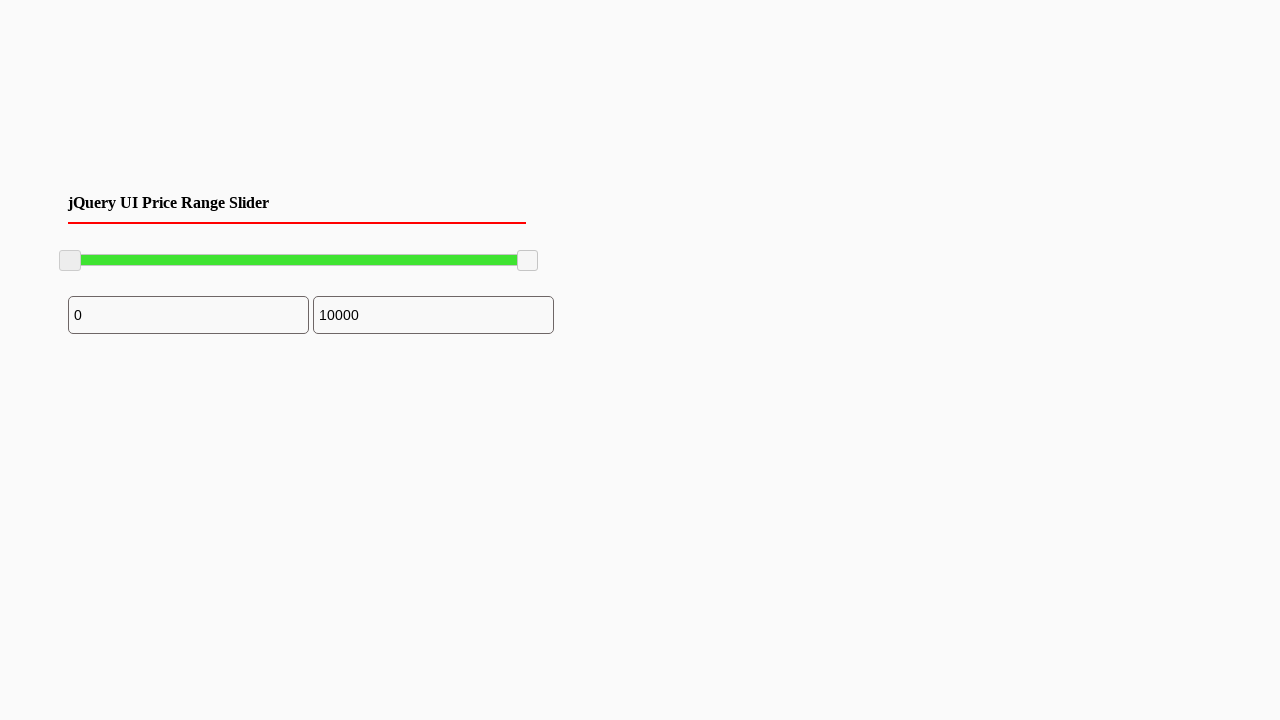

Pressed mouse button down on minimum slider at (70, 261)
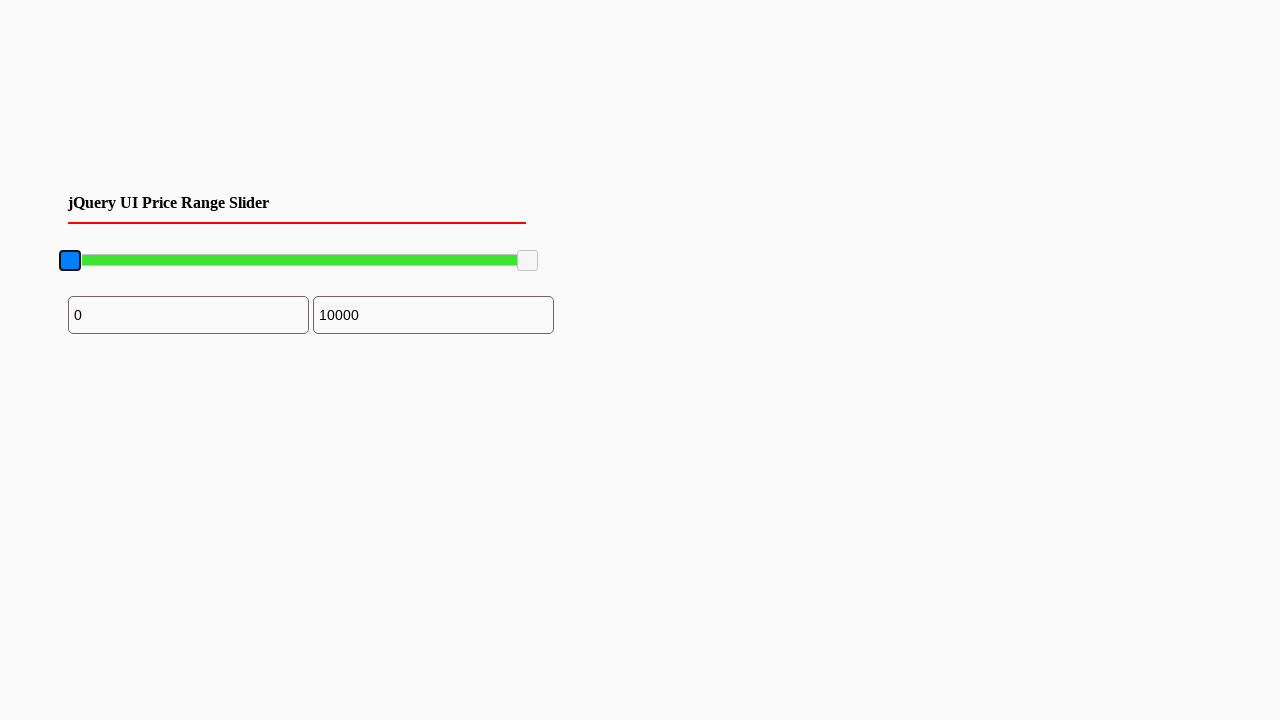

Dragged minimum slider to the right by 100 pixels at (170, 261)
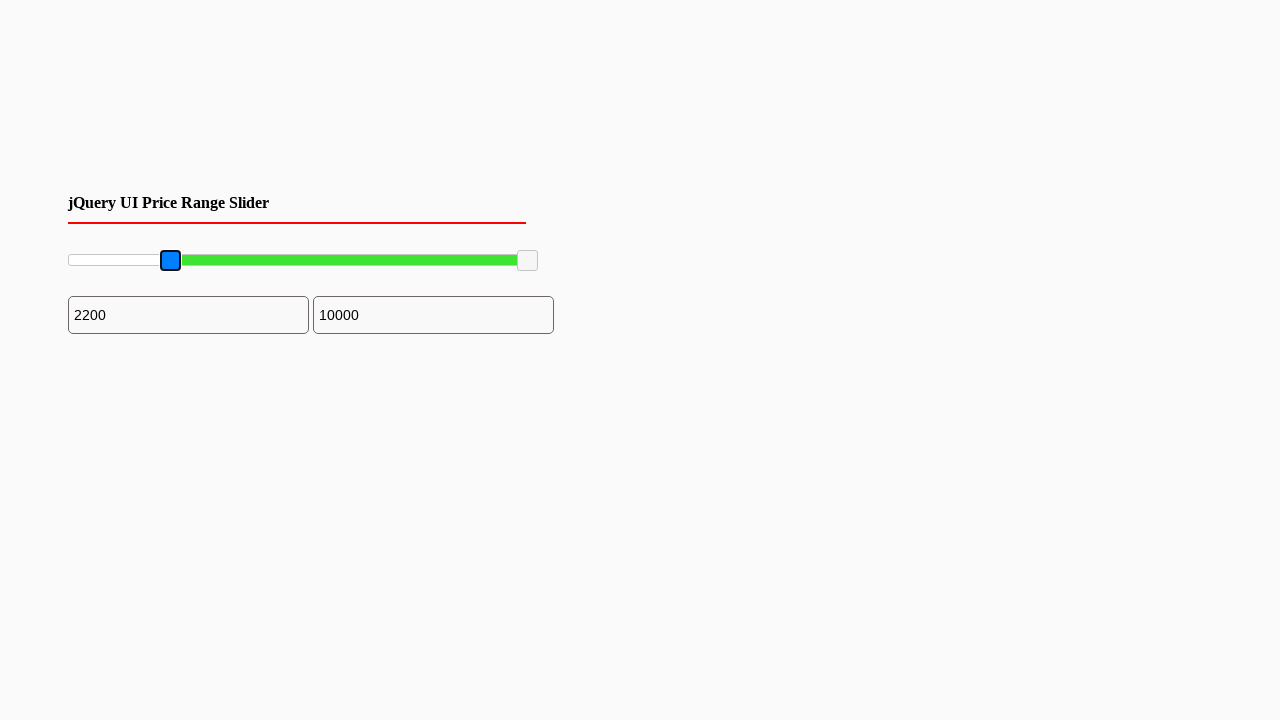

Released mouse button on minimum slider at (170, 261)
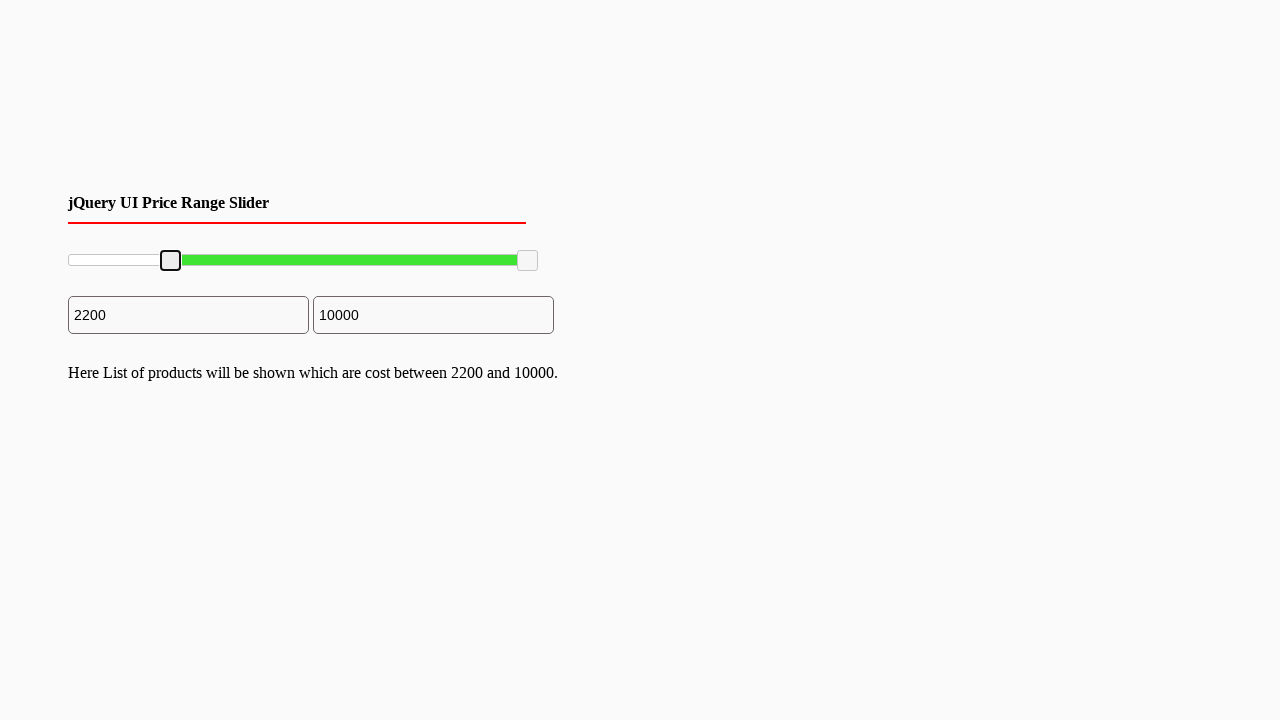

Moved mouse to maximum slider handle at (528, 261)
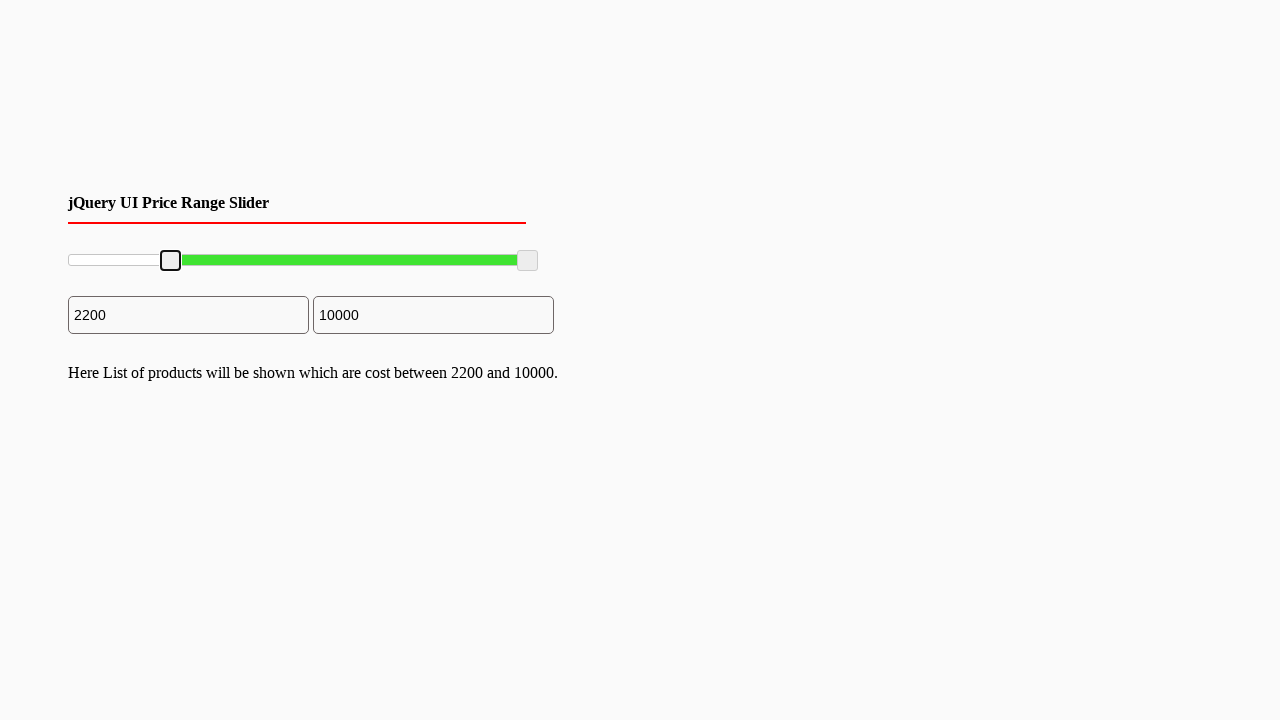

Pressed mouse button down on maximum slider at (528, 261)
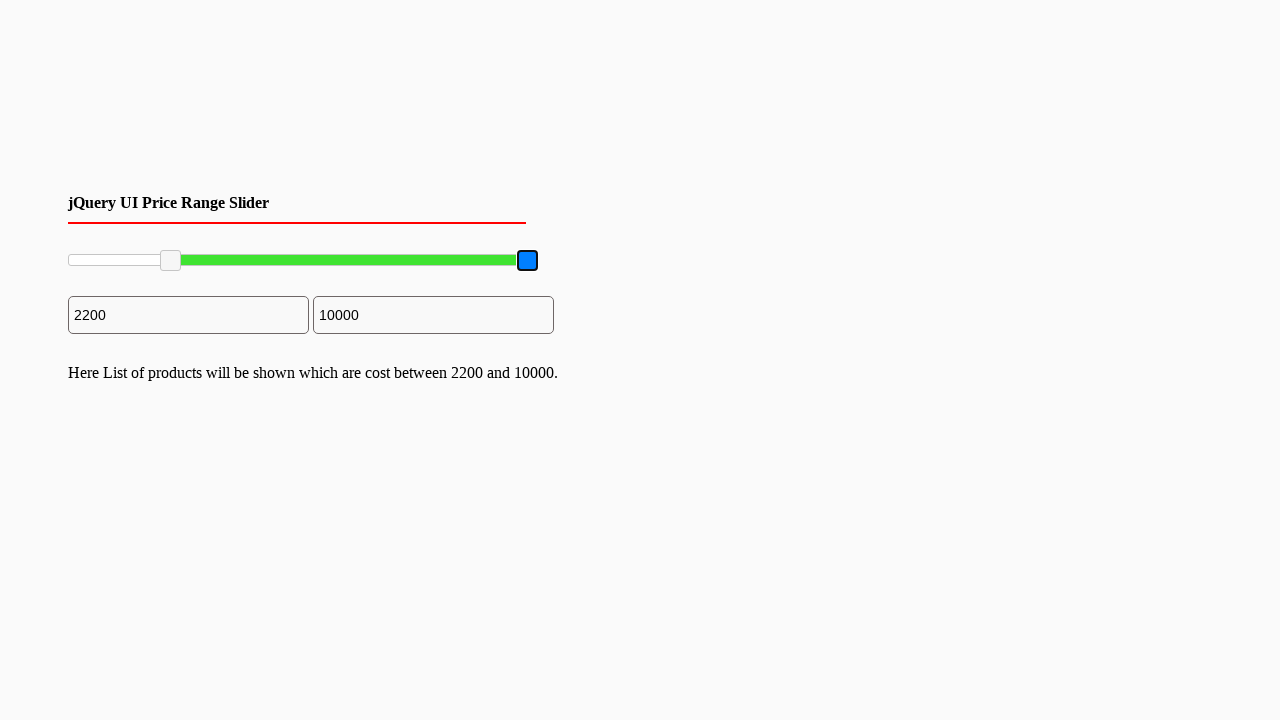

Dragged maximum slider to the left by 39 pixels at (489, 261)
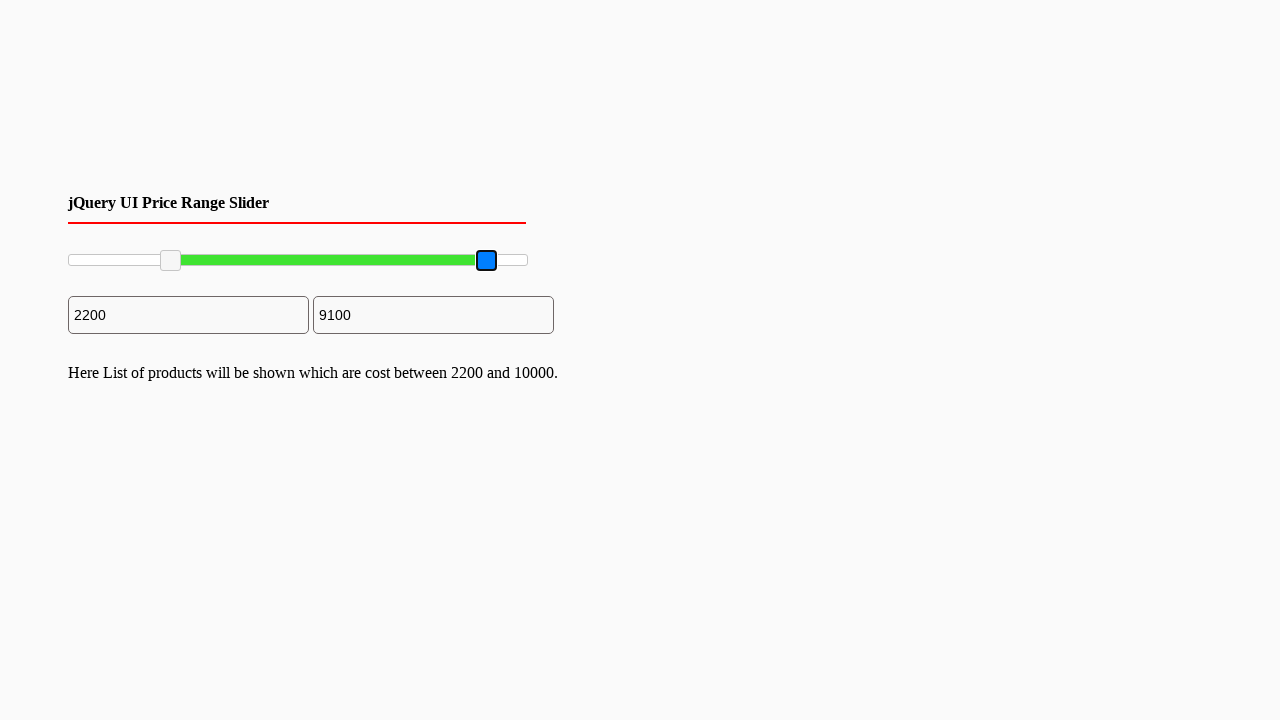

Released mouse button on maximum slider at (489, 261)
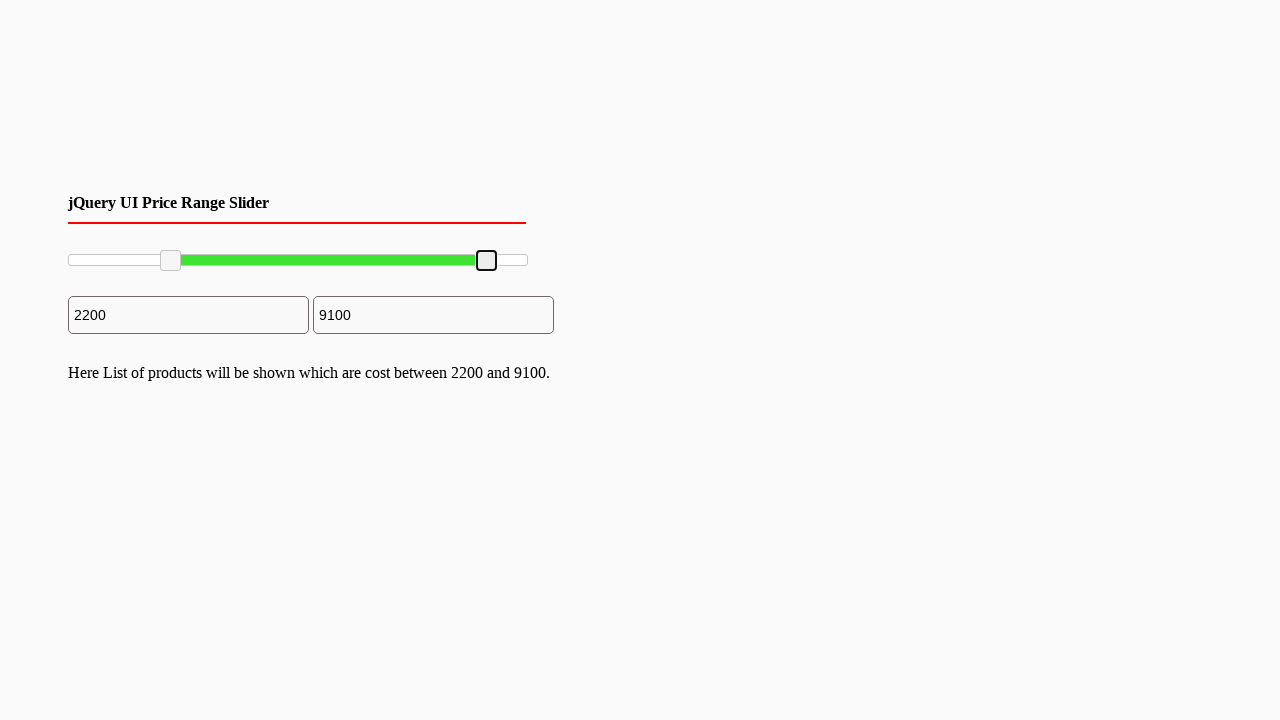

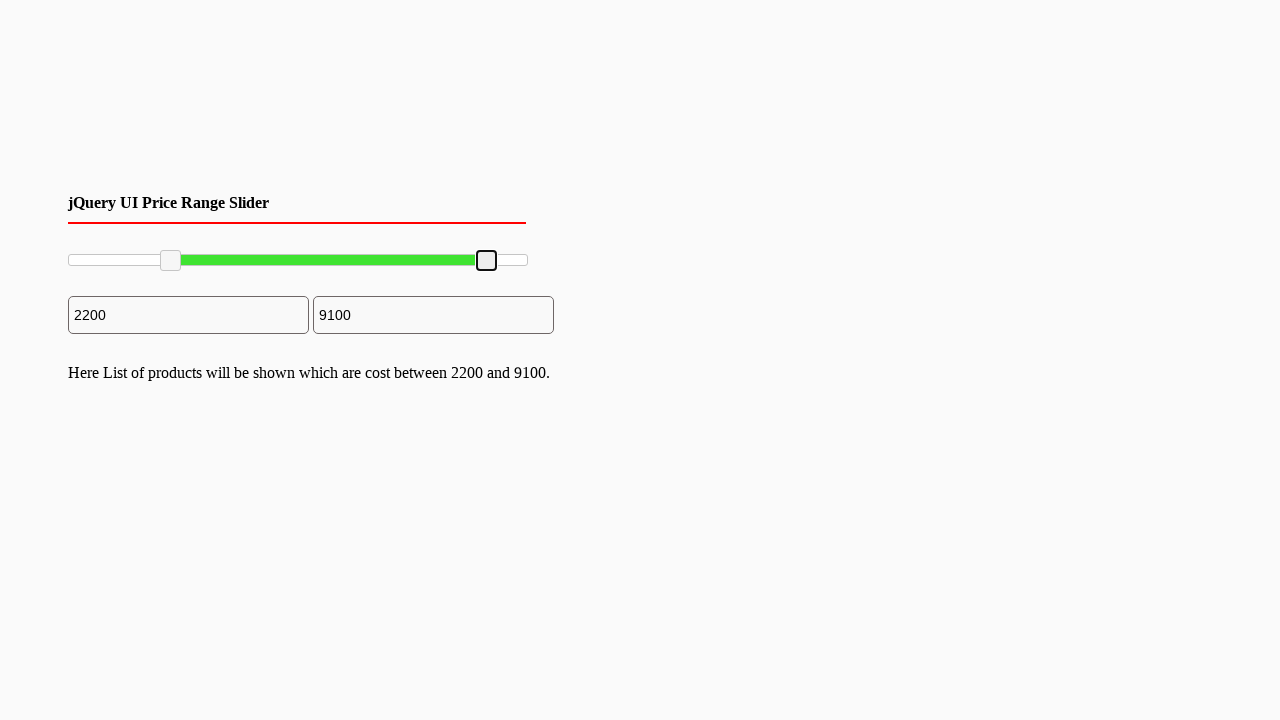